Tests a basic web form by entering text into a text field and clicking the submit button, then verifying the success message appears

Starting URL: https://www.selenium.dev/selenium/web/web-form.html

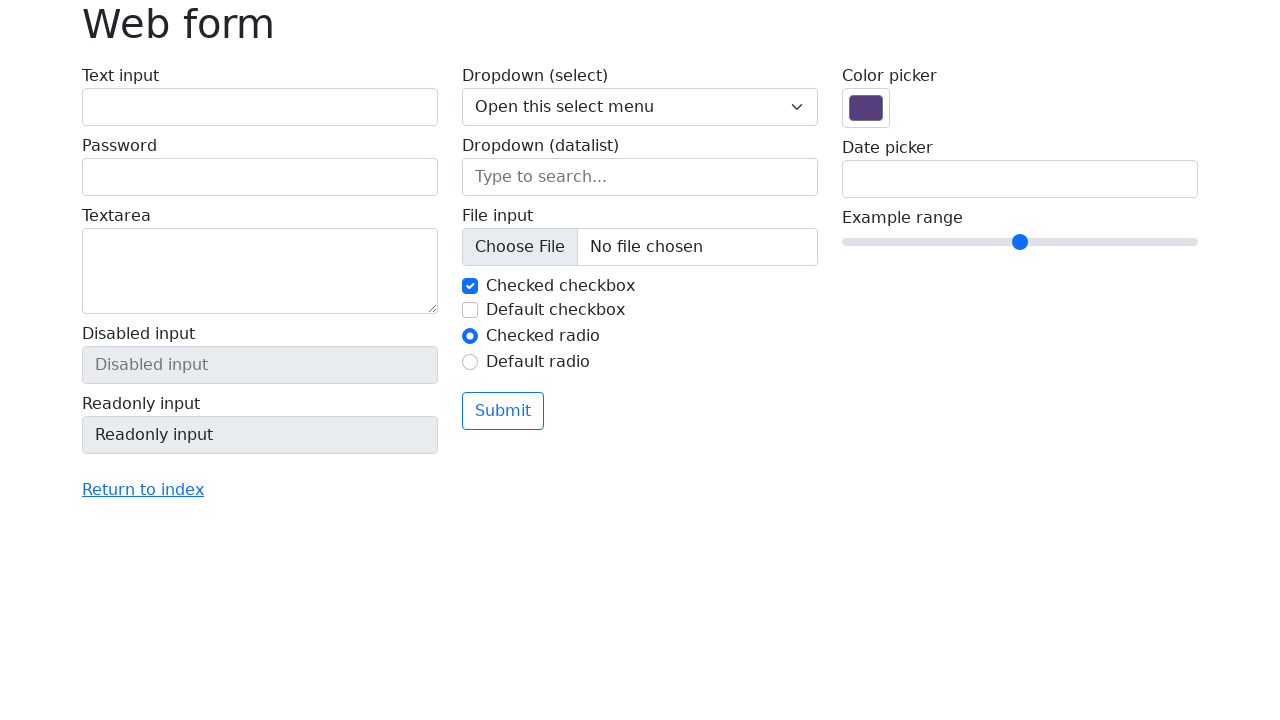

Filled text field with 'Selenium' on input[name='my-text']
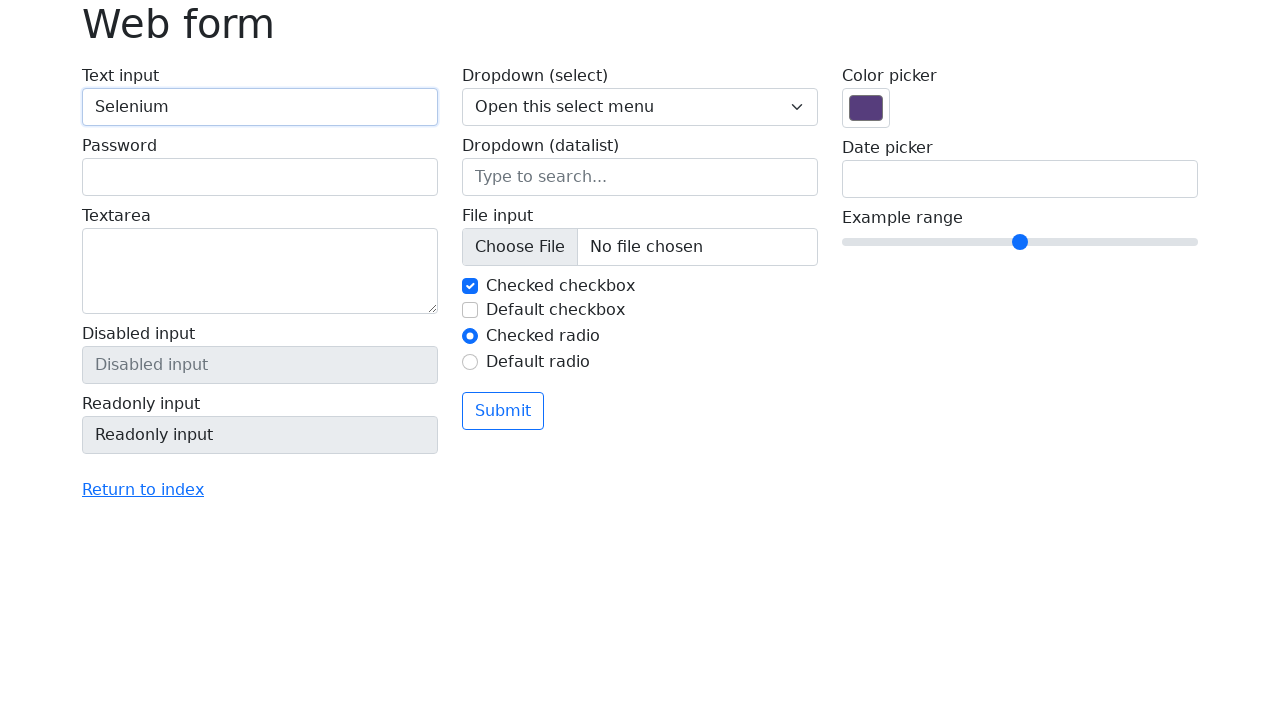

Clicked the submit button at (503, 411) on button
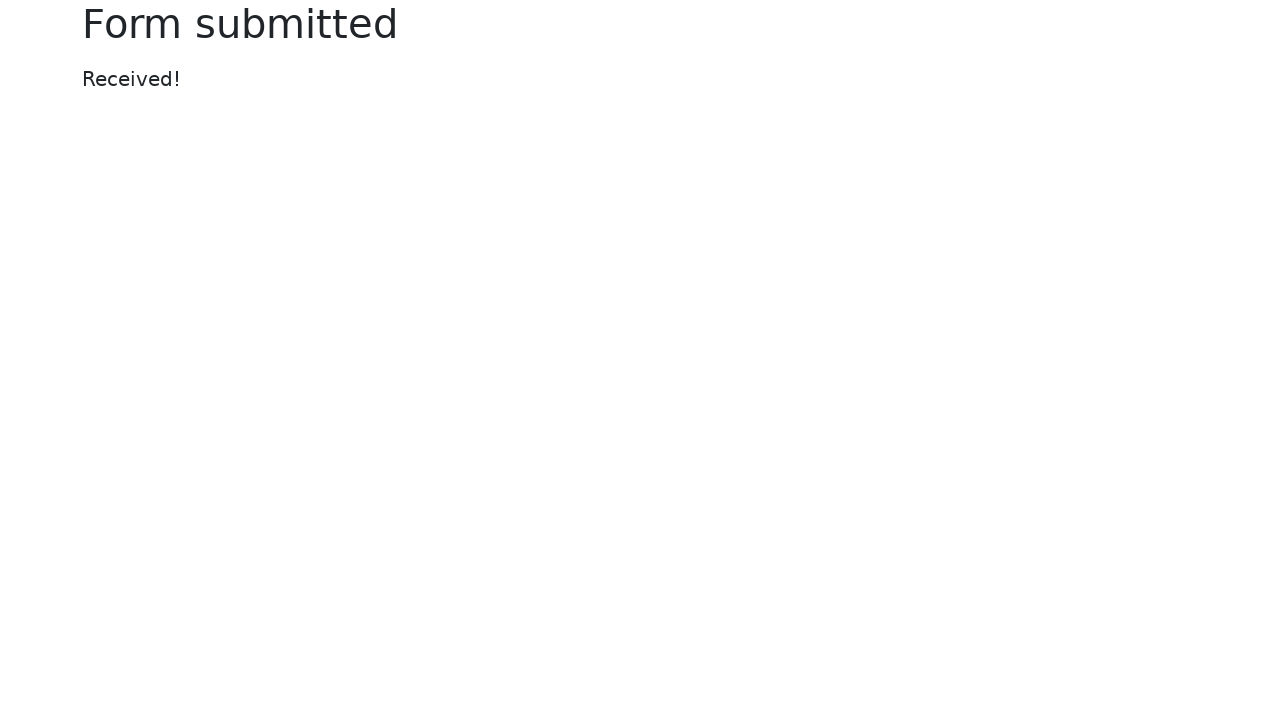

Success message appeared on the page
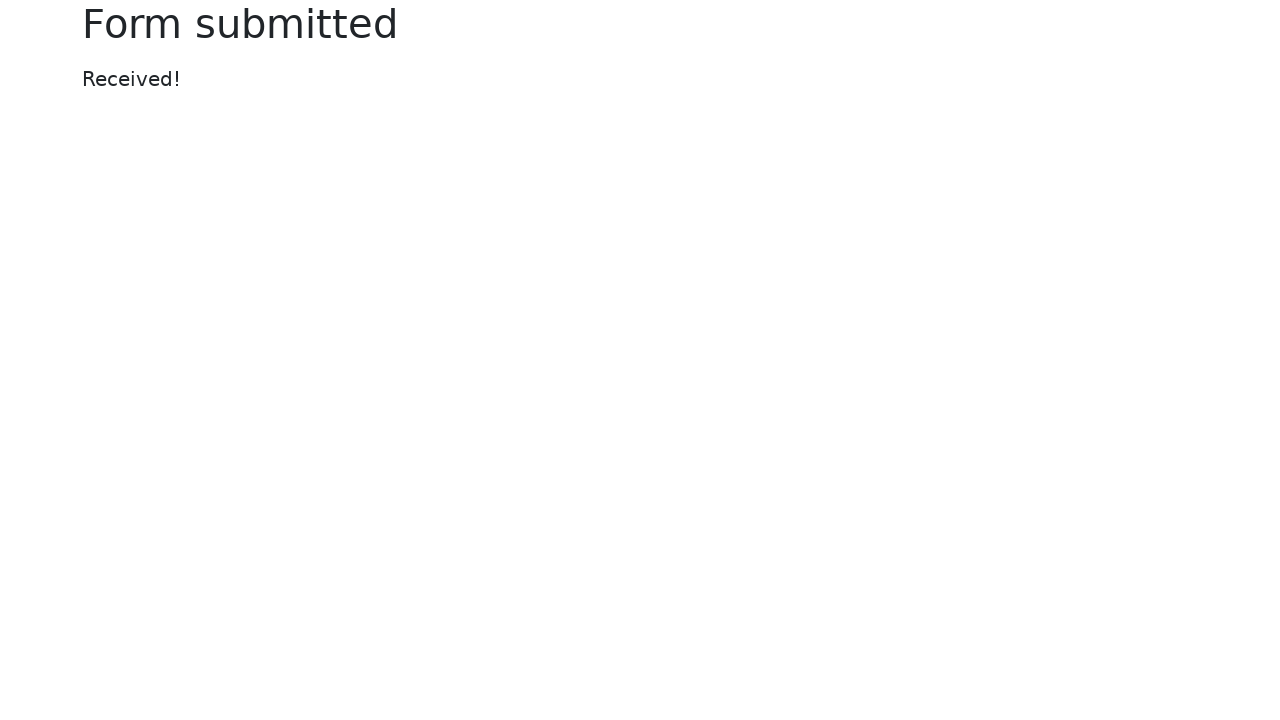

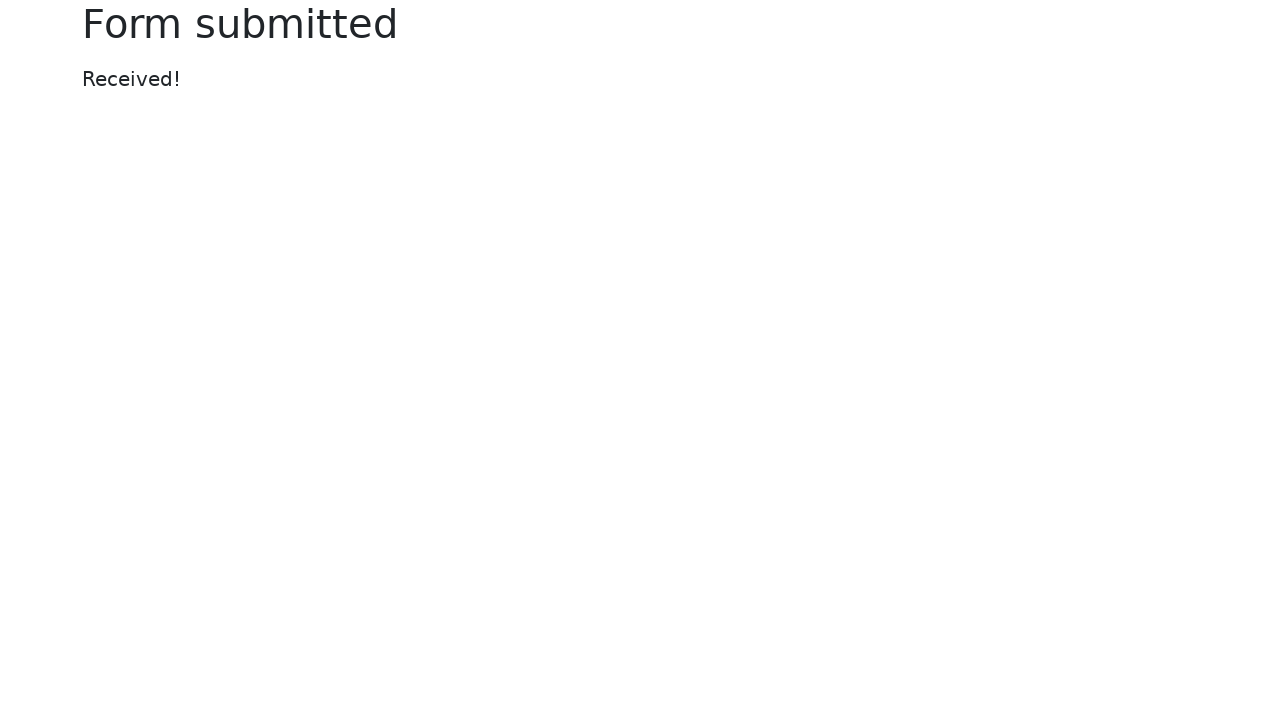